Navigates to the Freshdoc website and sets the browser window size to 1280x984 pixels.

Starting URL: http://www.motka-freshdoc.qds.ru/

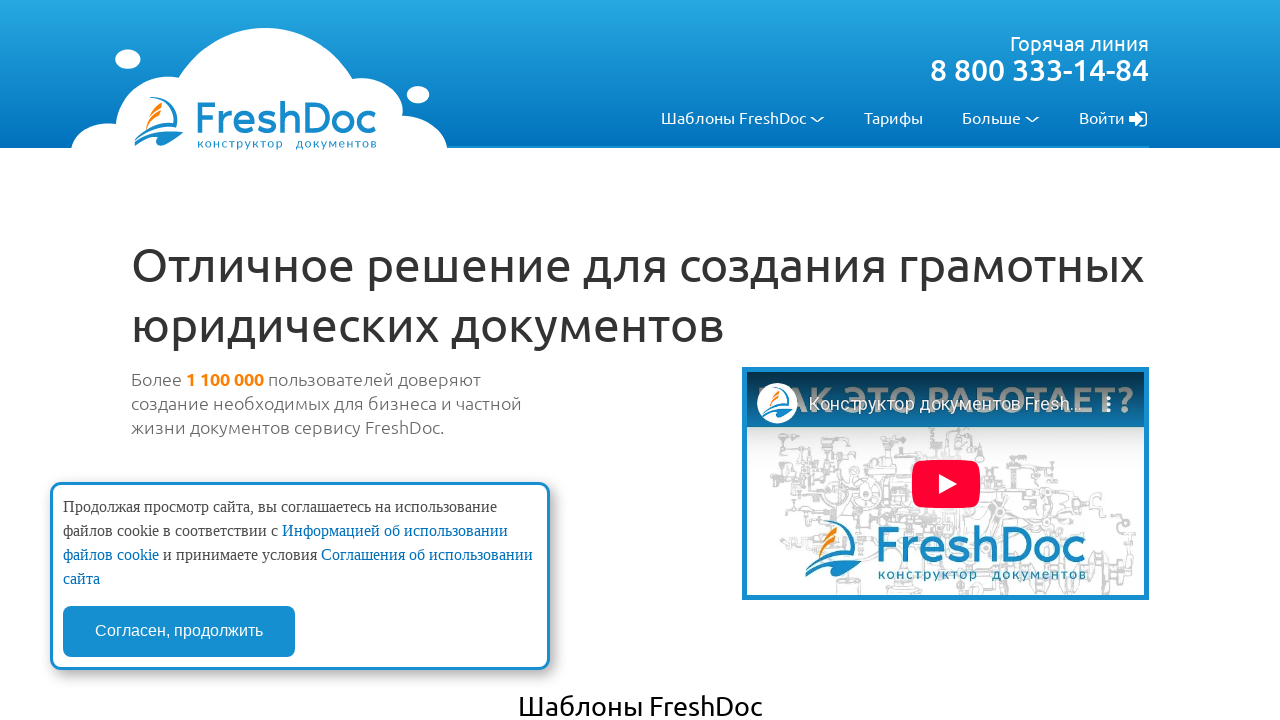

Set browser window size to 1280x984 pixels
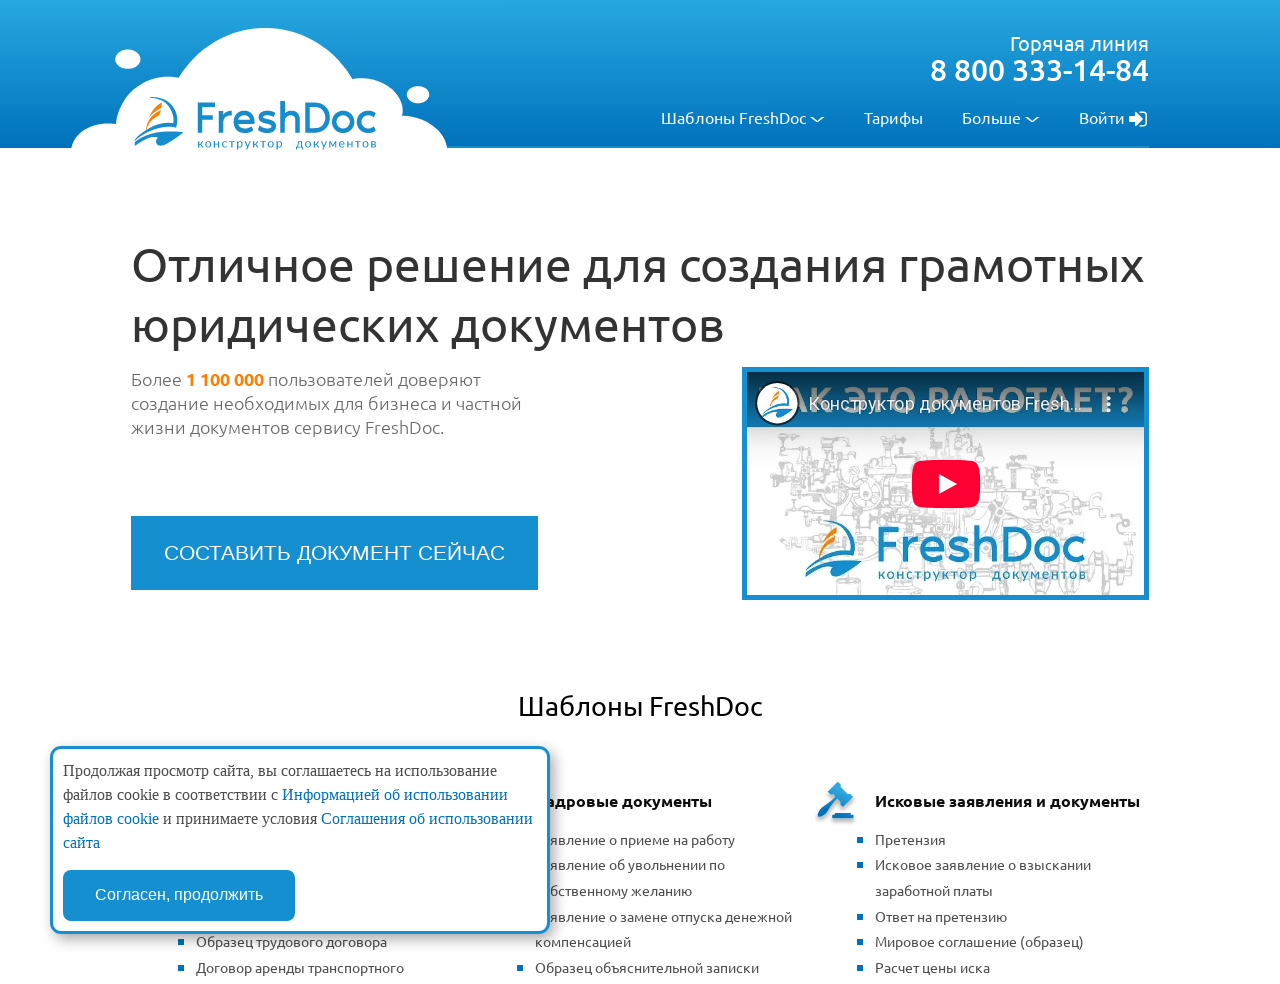

Page loaded - domcontentloaded state reached
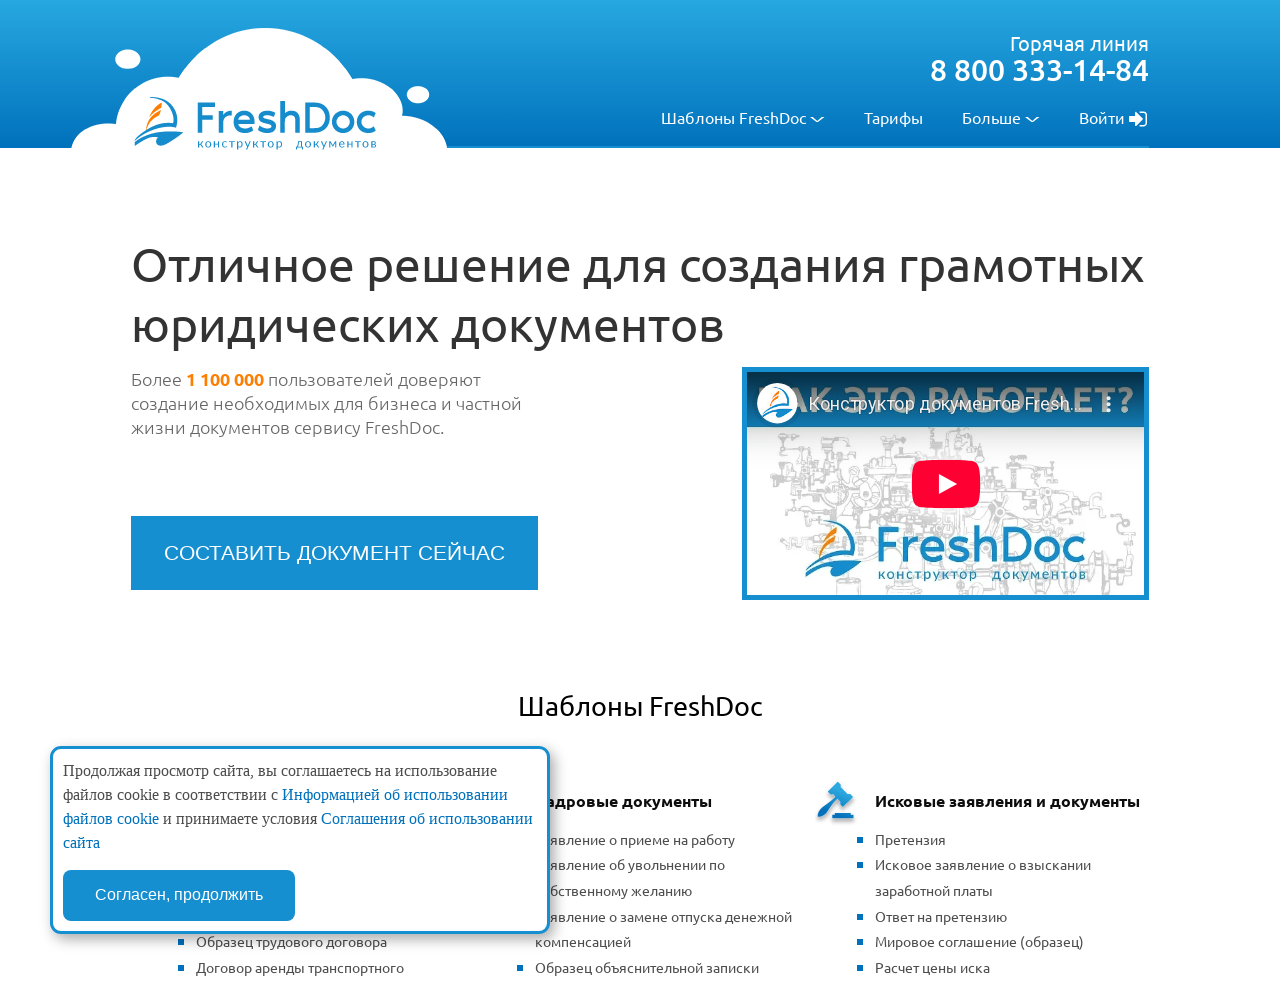

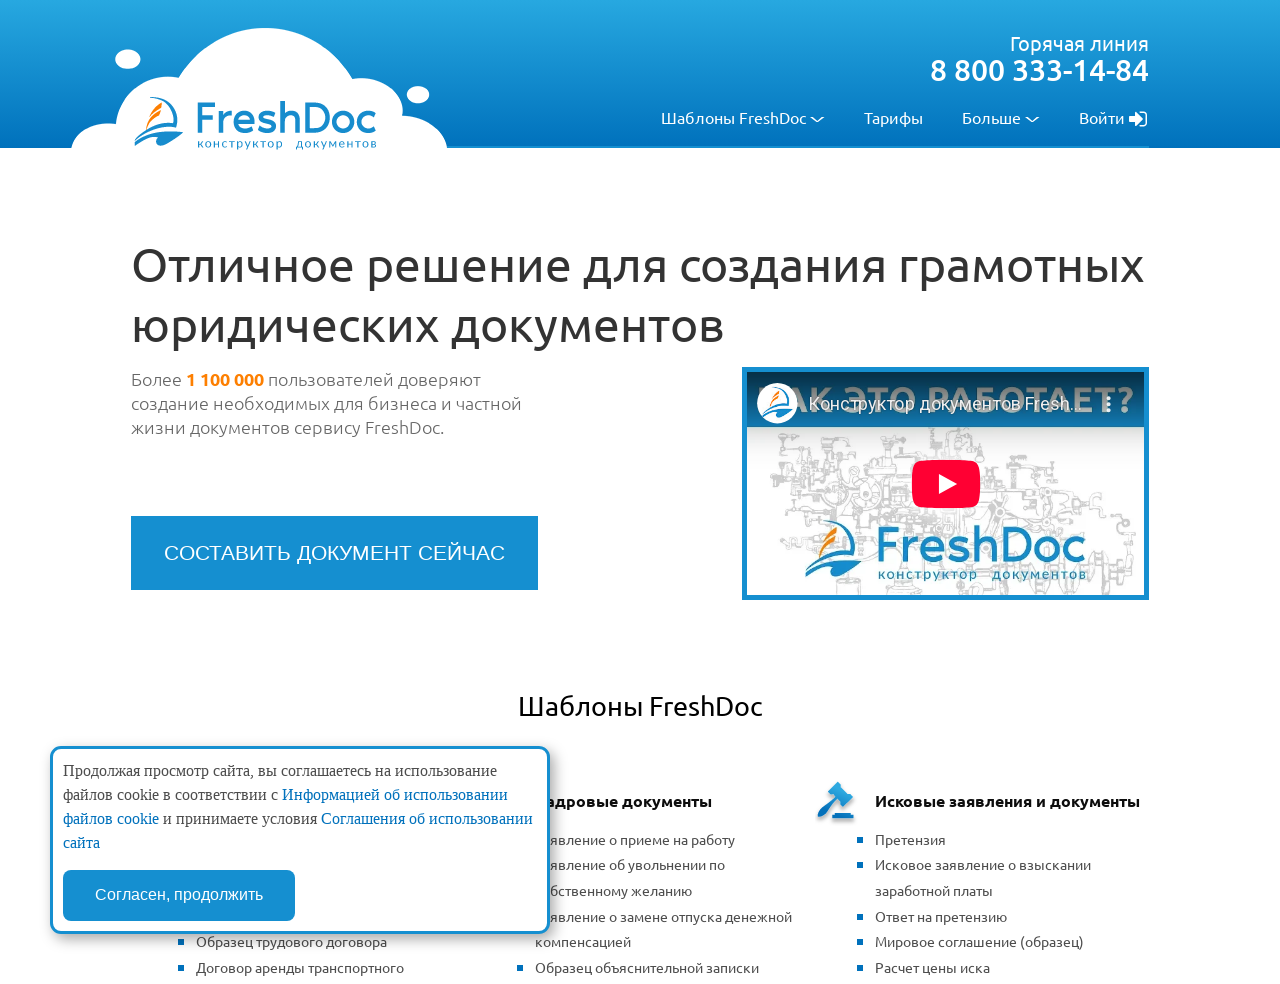